Tests scrolling functionality and validates table sum calculations by scrolling to a fixed header table and verifying the sum of values matches the displayed total

Starting URL: https://rahulshettyacademy.com/AutomationPractice/

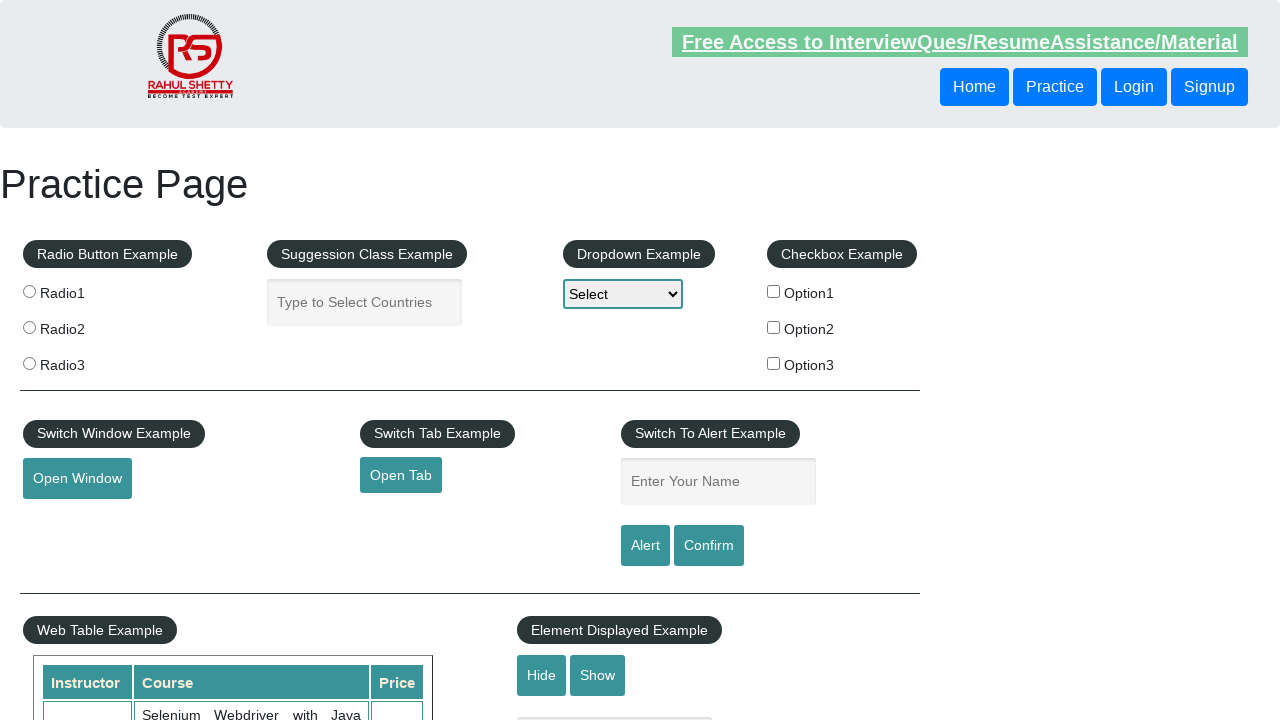

Scrolled down page by 500 pixels
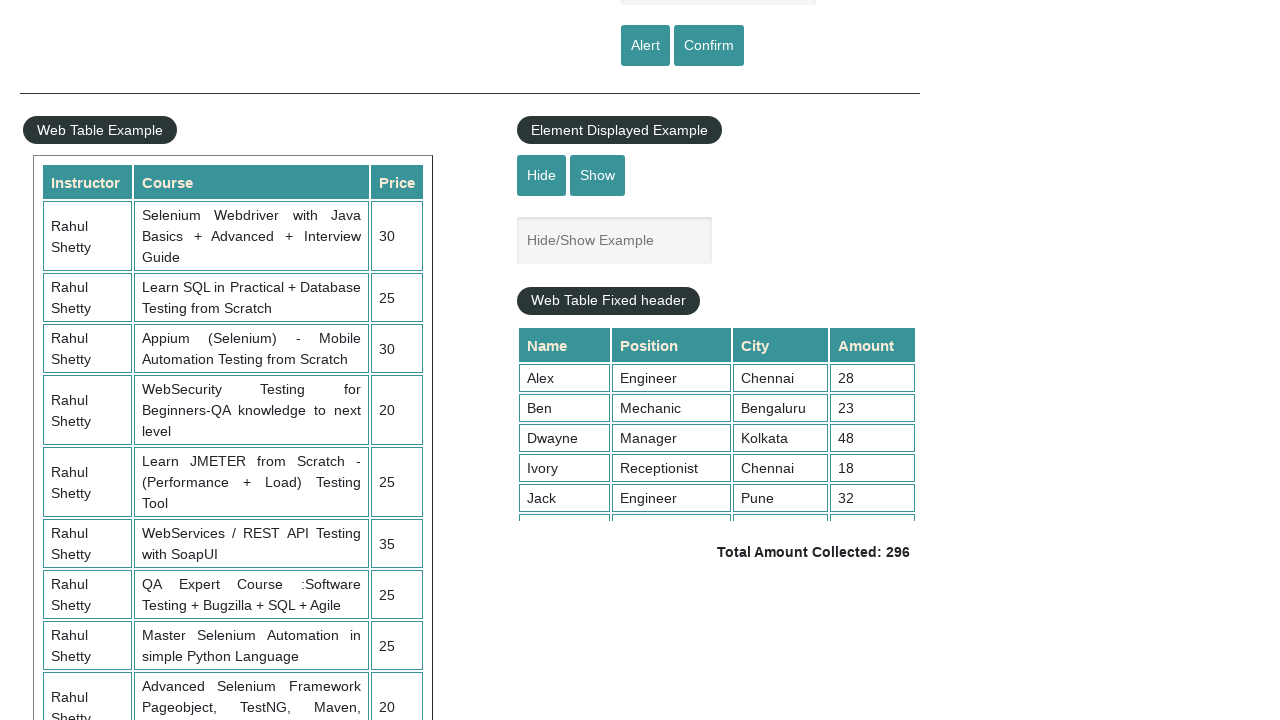

Waited 3 seconds for scroll animation to complete
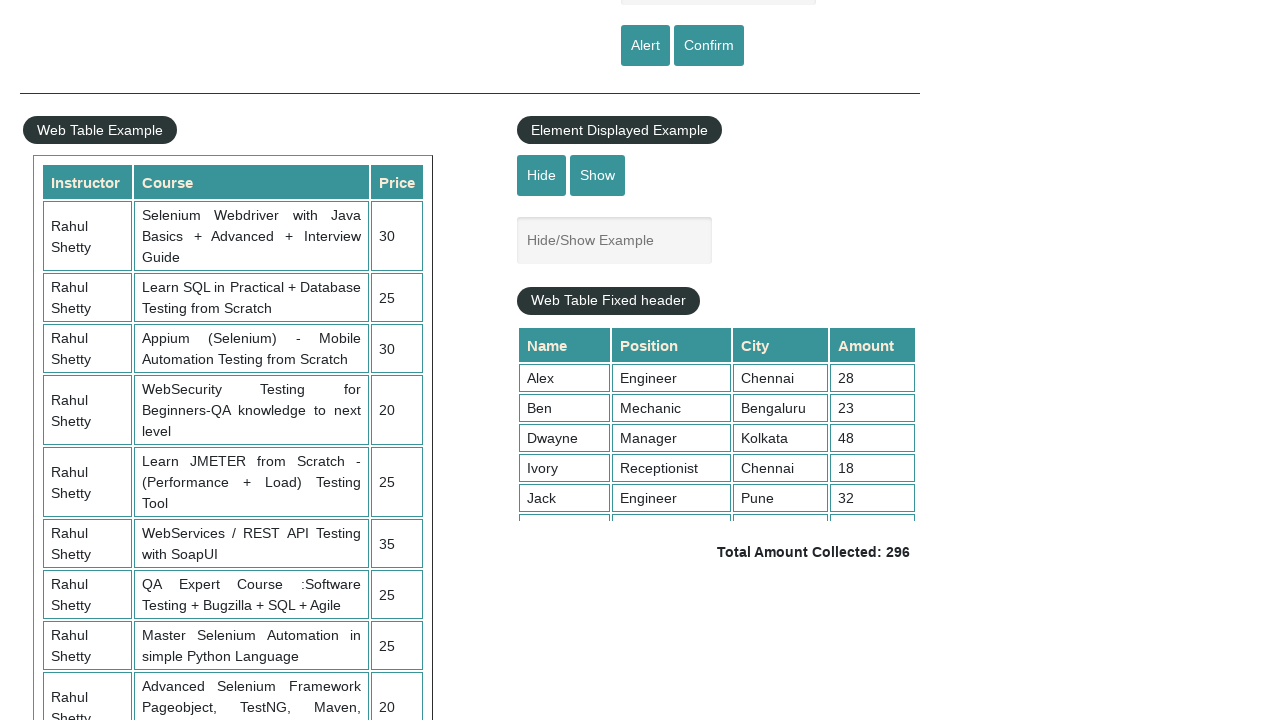

Scrolled fixed header table to 5000 pixels
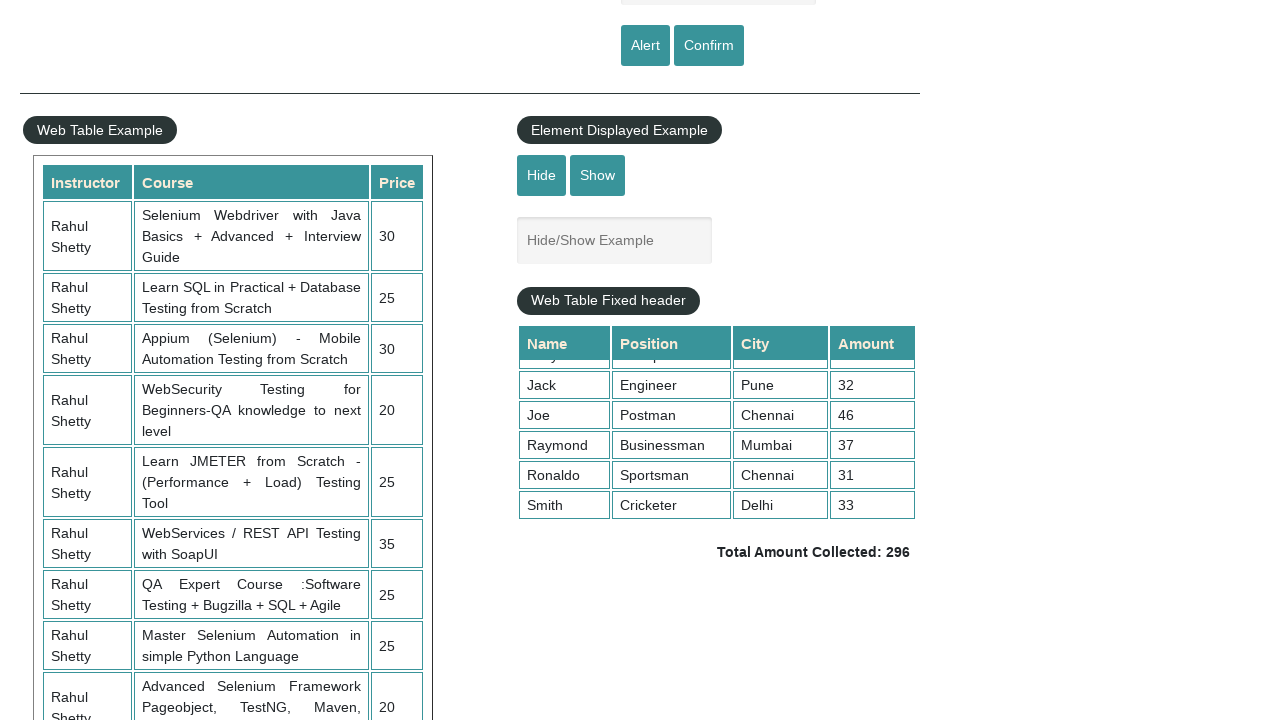

Retrieved 9 values from table 4th column
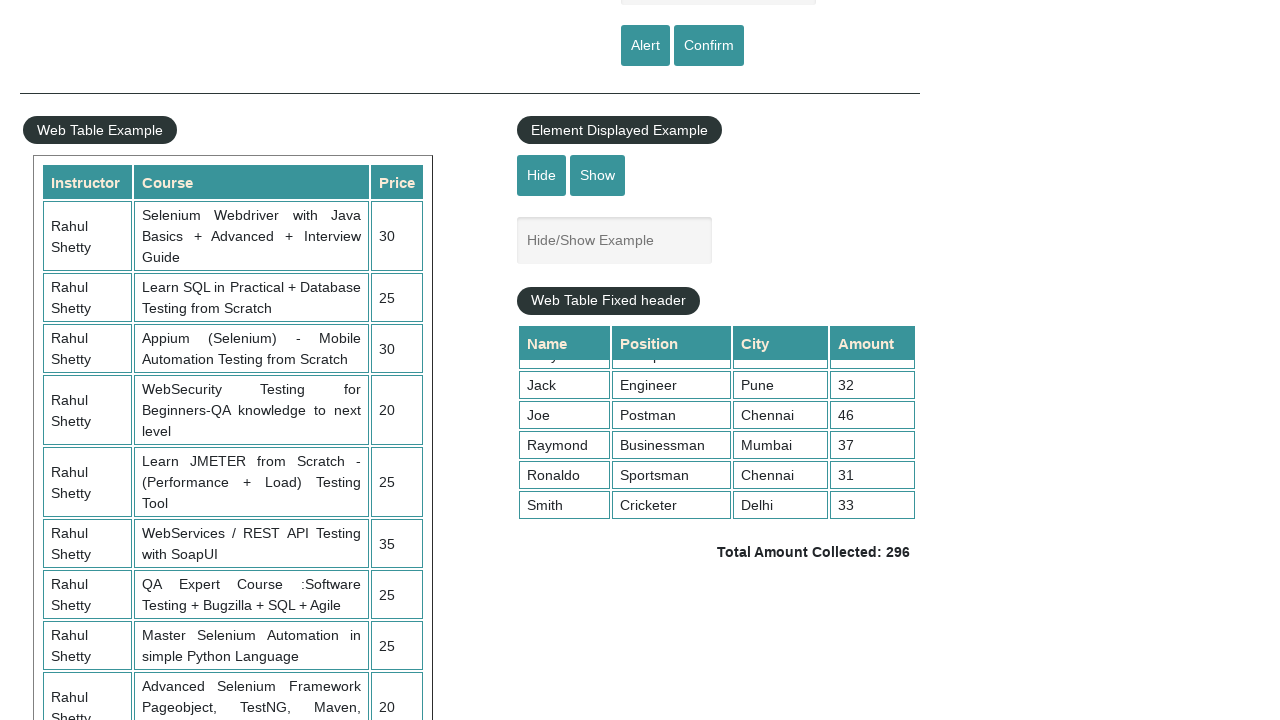

Calculated sum of table values: 296
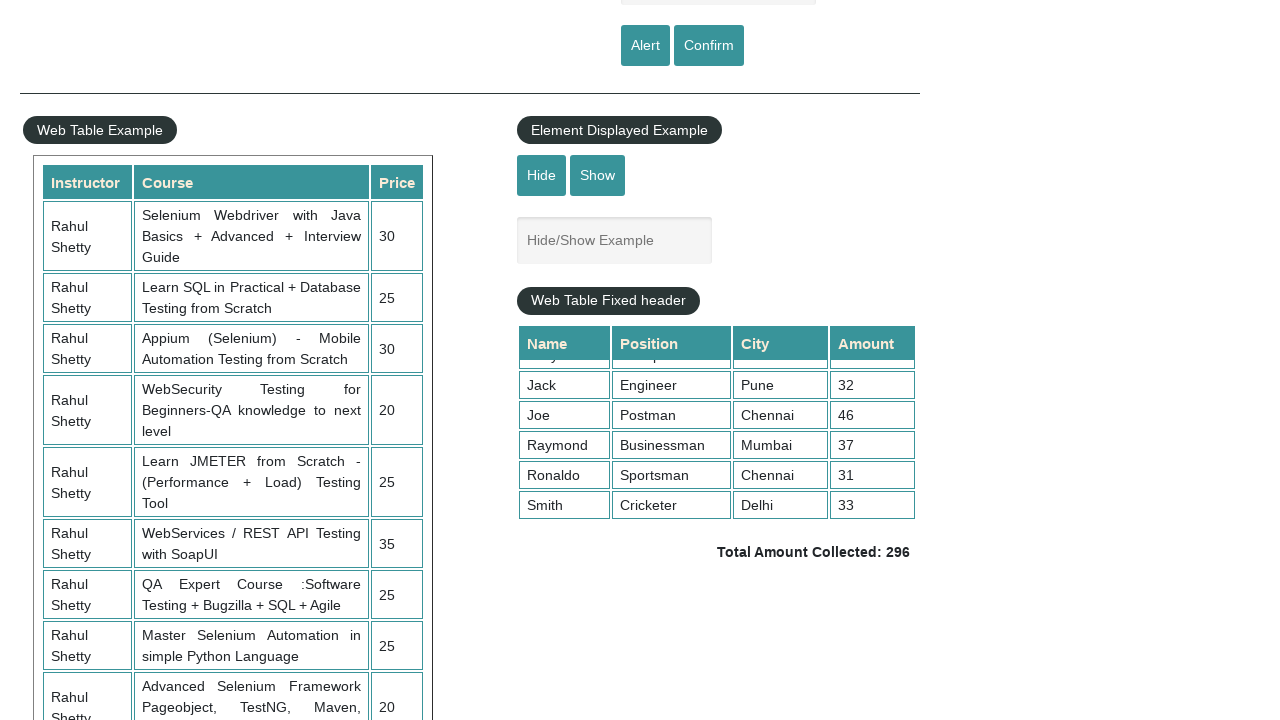

Retrieved displayed total amount text: ' Total Amount Collected: 296 '
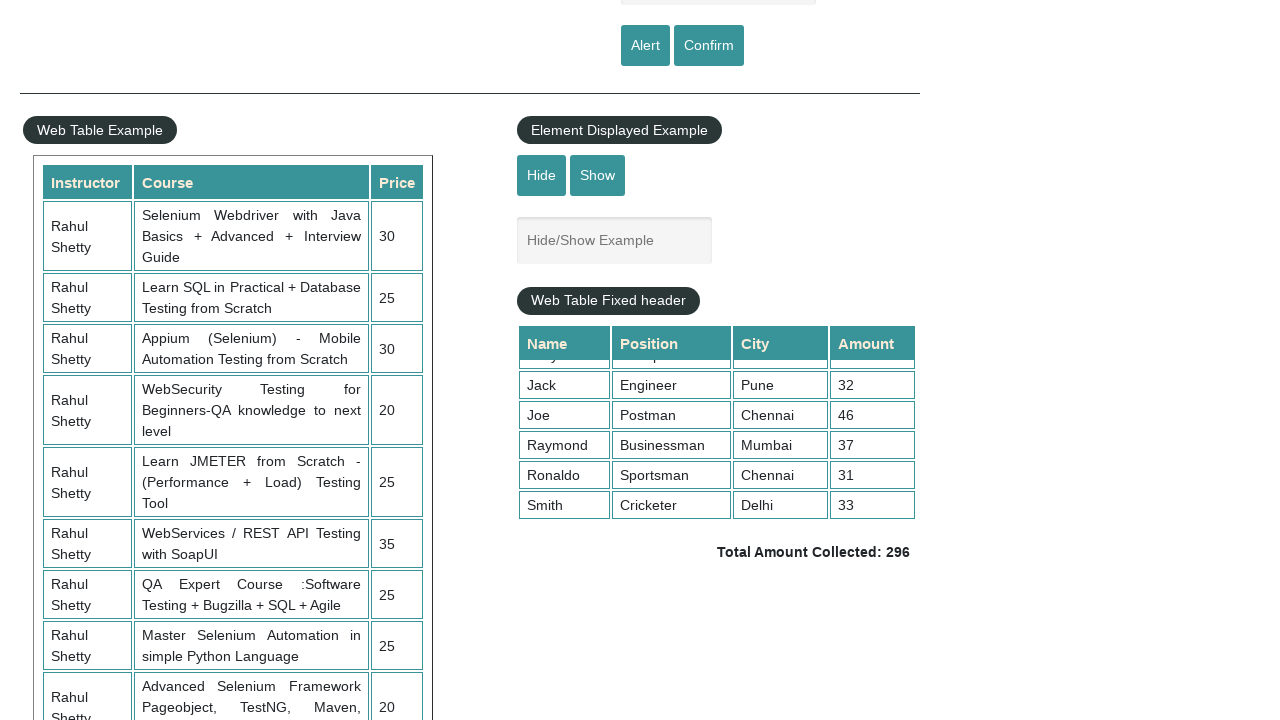

Parsed displayed total amount: 296
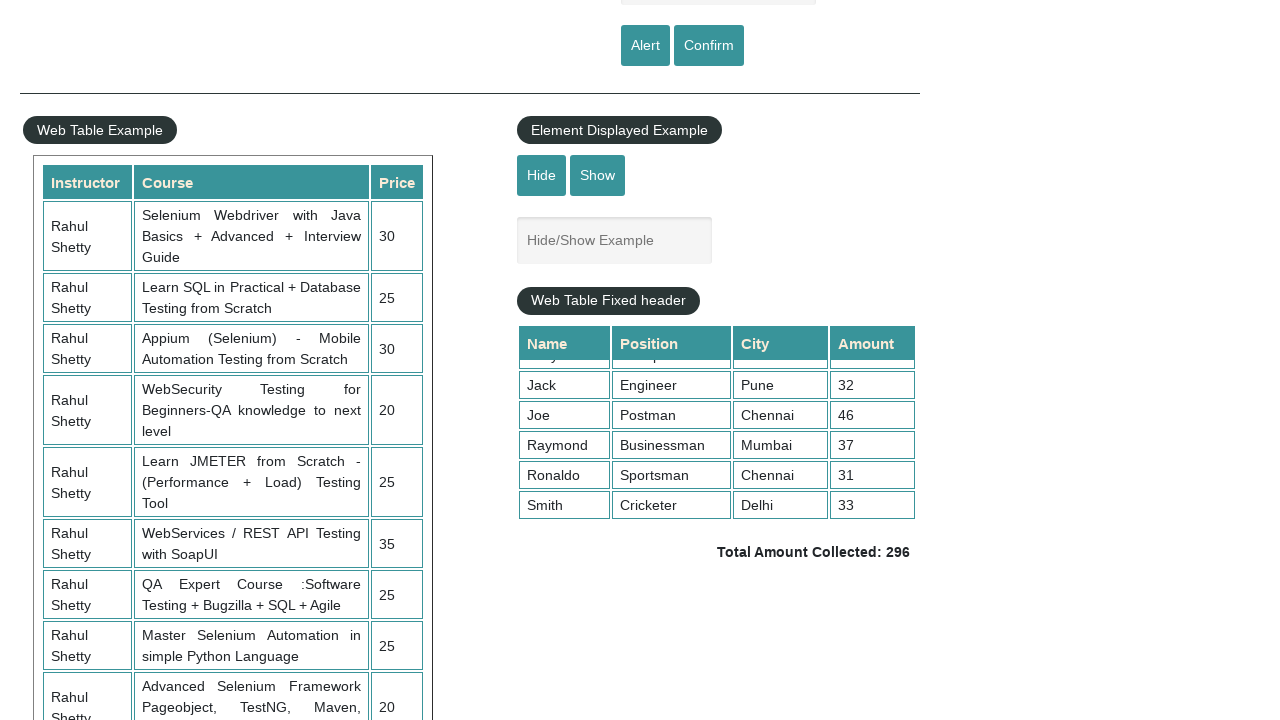

Verified calculated sum (296) matches displayed total (296)
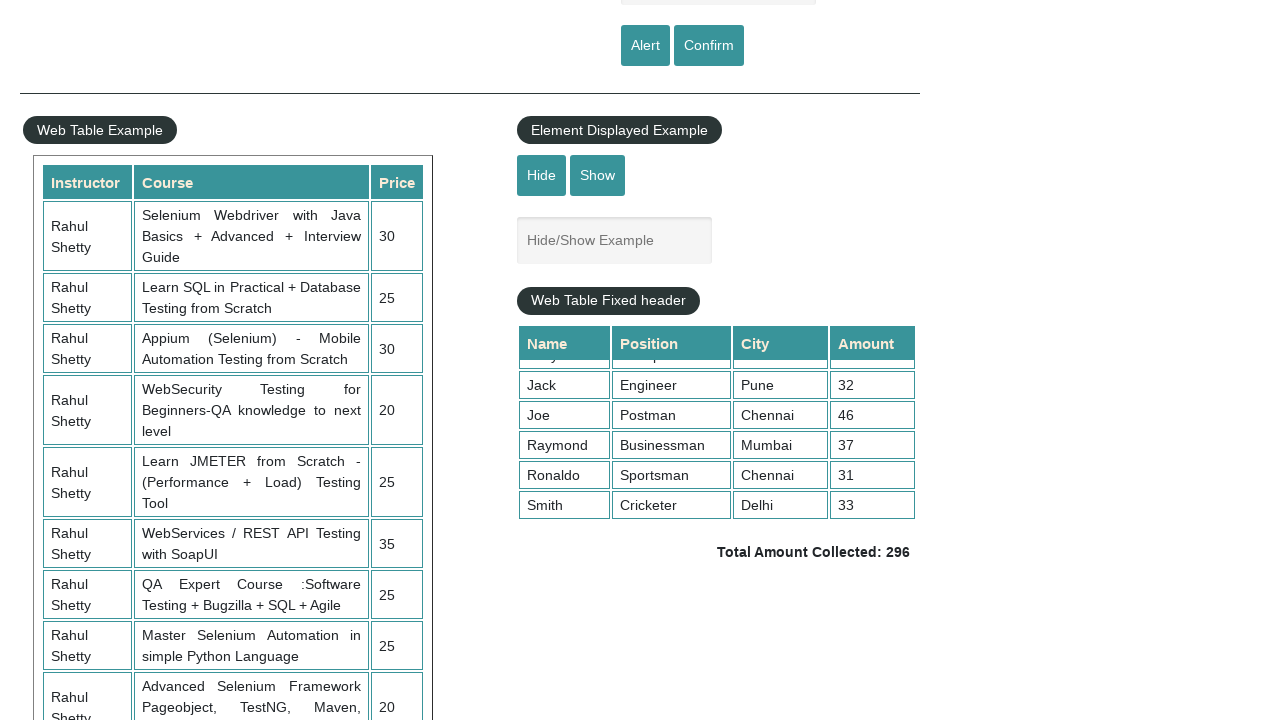

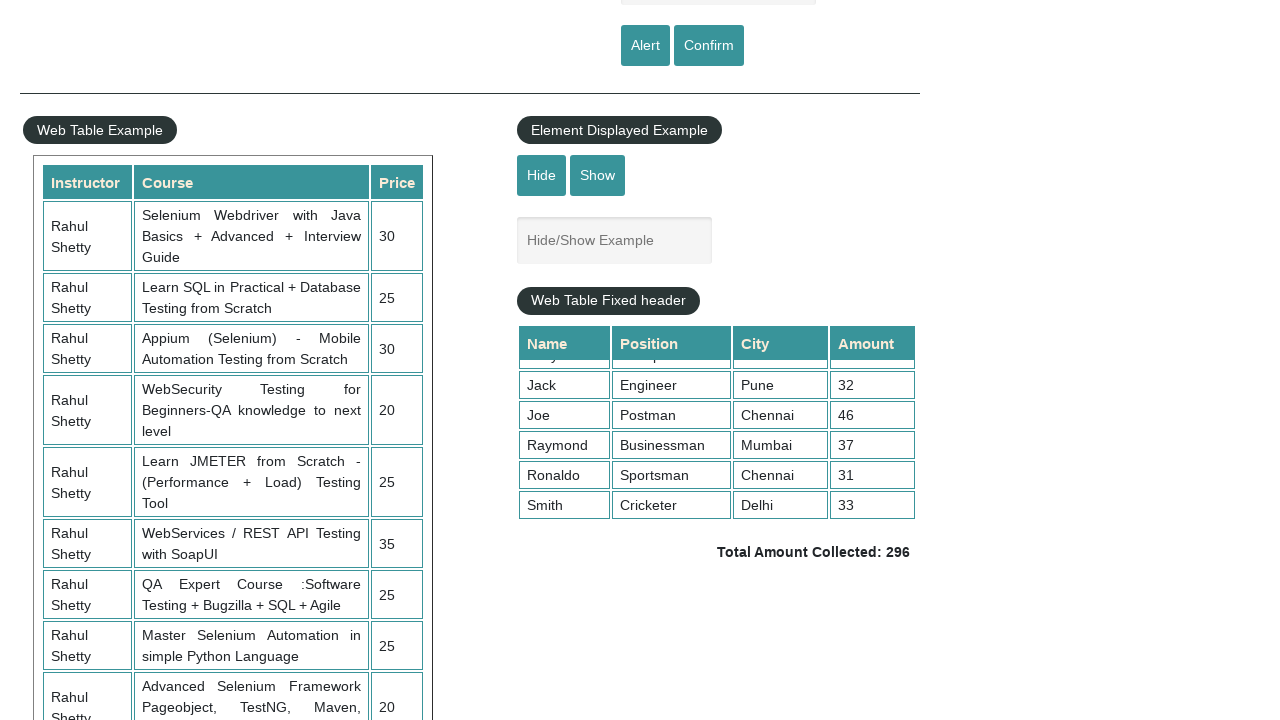